Navigates to Zero Bank login page and verifies the presence of a link element pointing to the index page

Starting URL: http://zero.webappsecurity.com/login.html

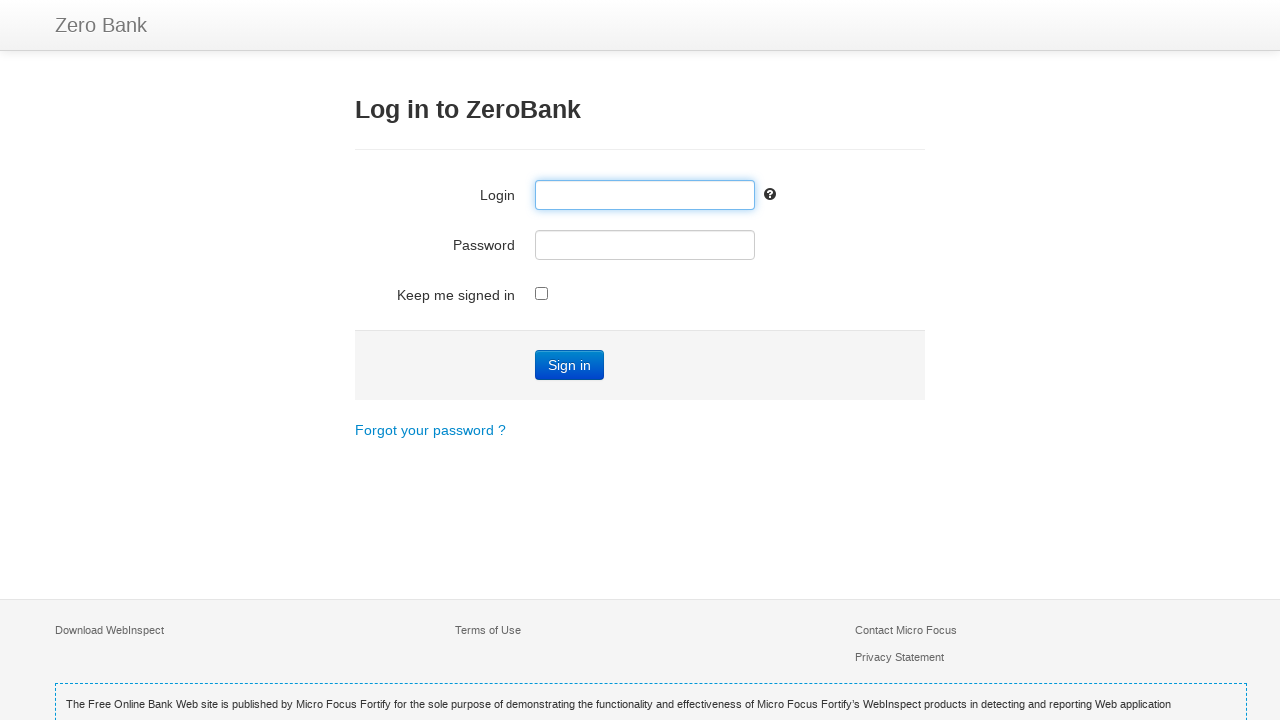

Navigated to Zero Bank login page
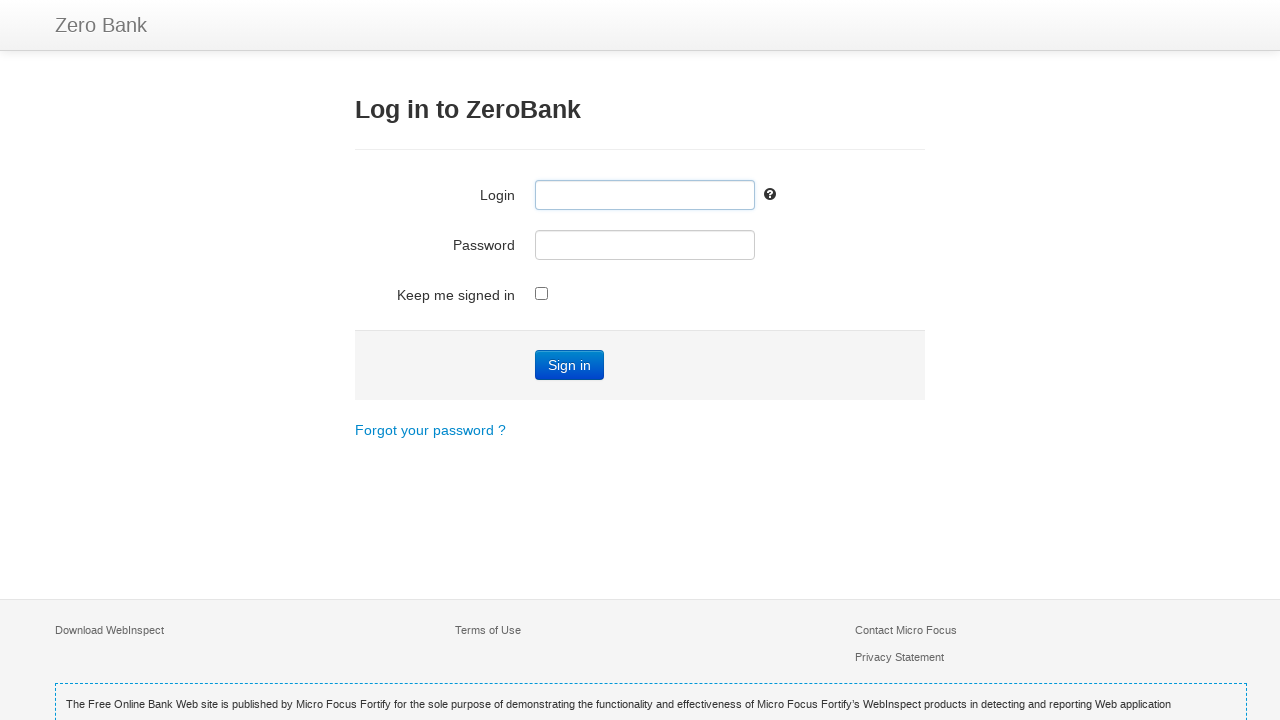

Located link element pointing to /index.html
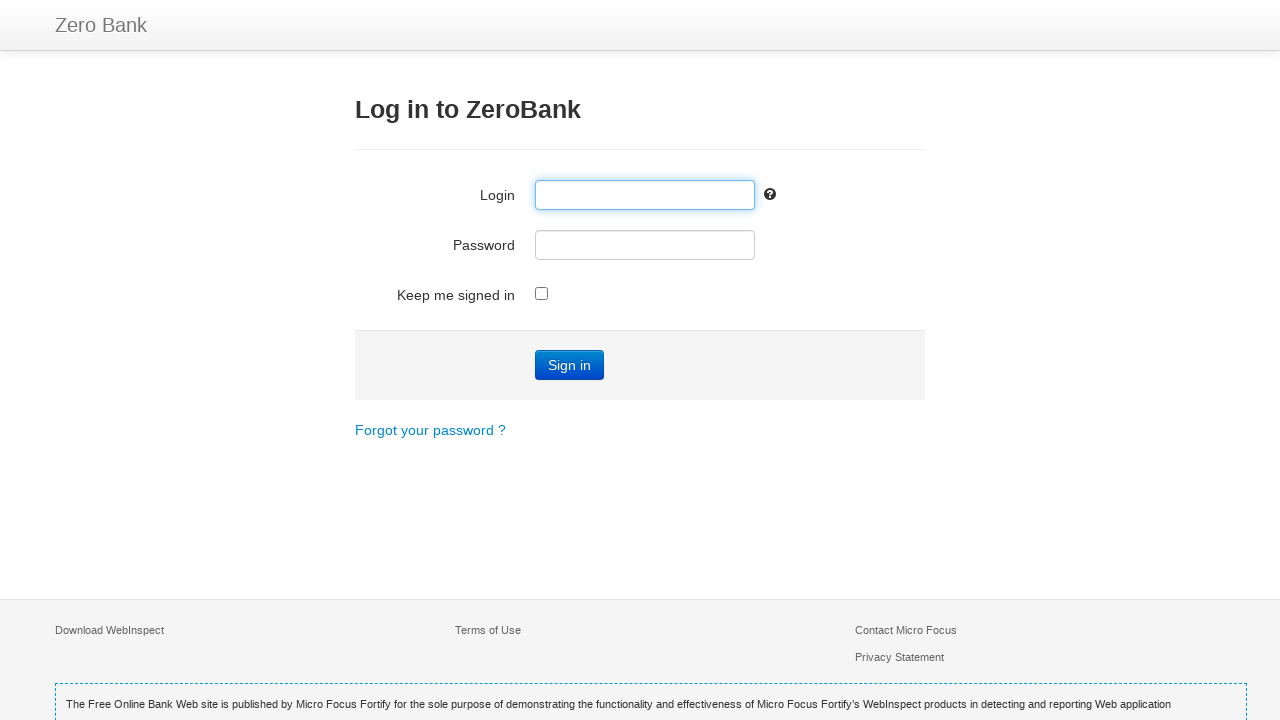

Verified that link to index page exists - verification passed
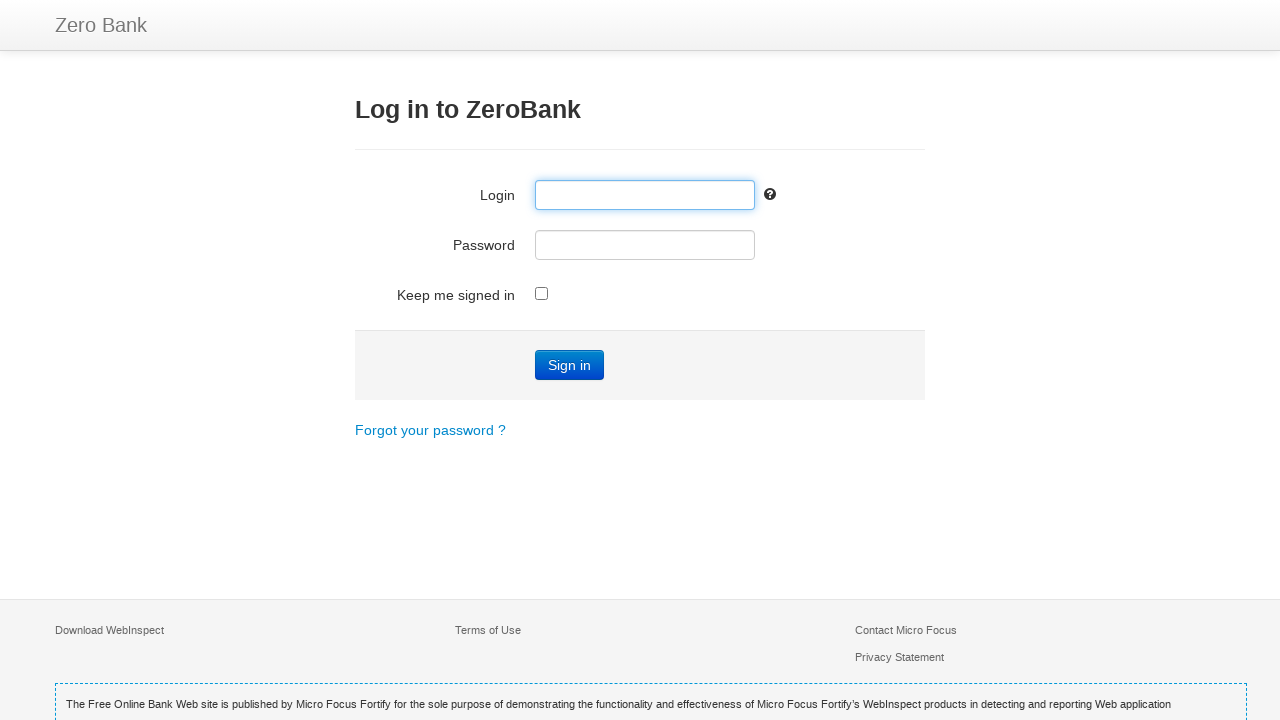

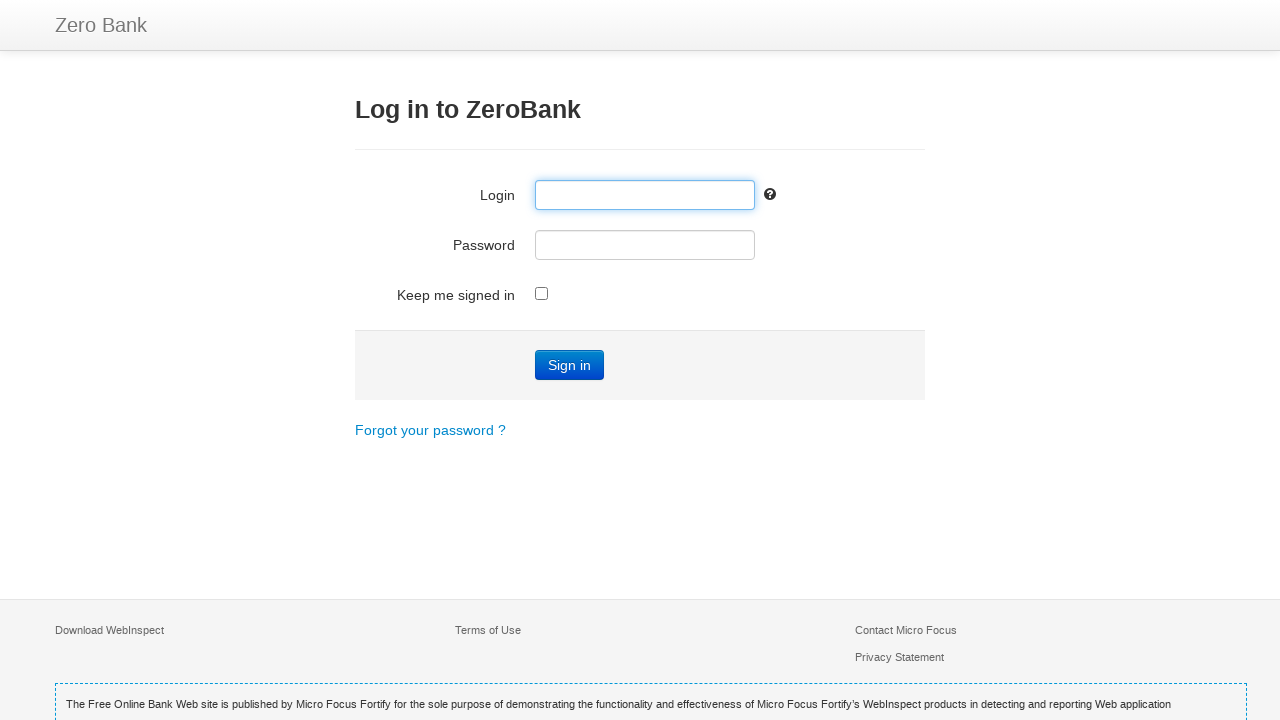